Tests window handling by clicking a link that opens a new window and switching to it

Starting URL: https://rahulshettyacademy.com/loginpagePractise/

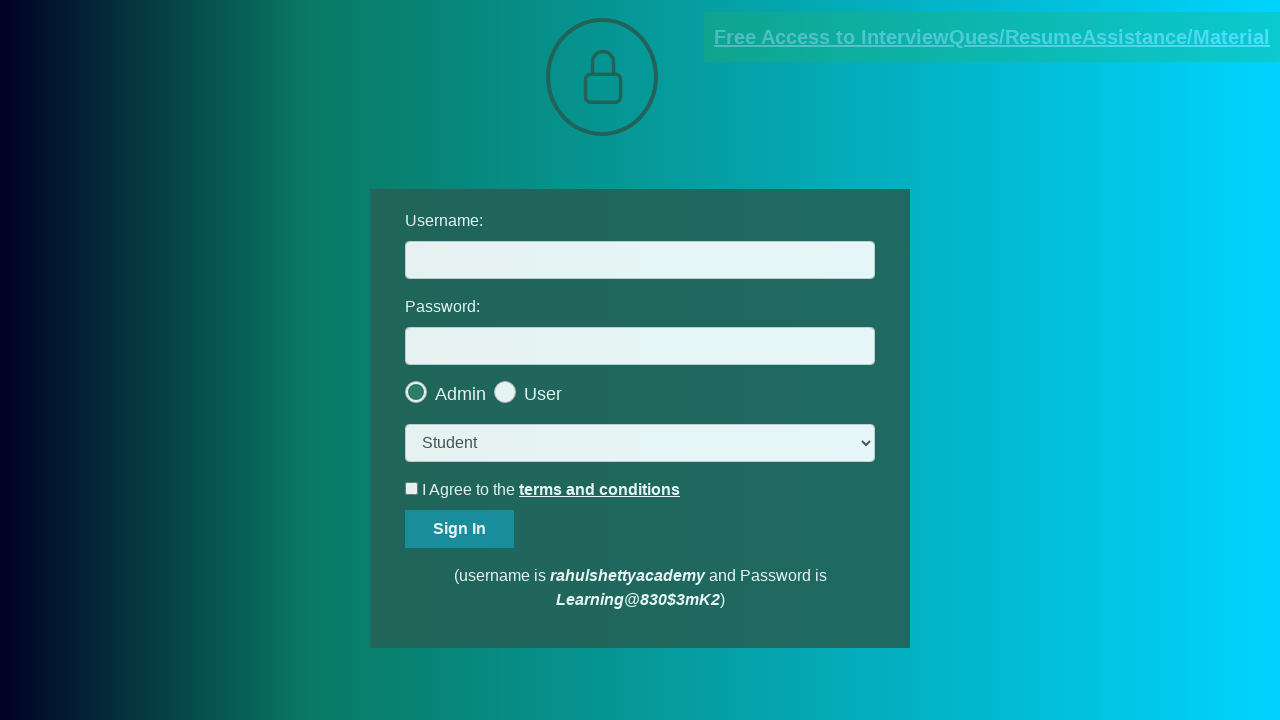

Clicked blinking text link to open new window at (992, 37) on .blinkingText
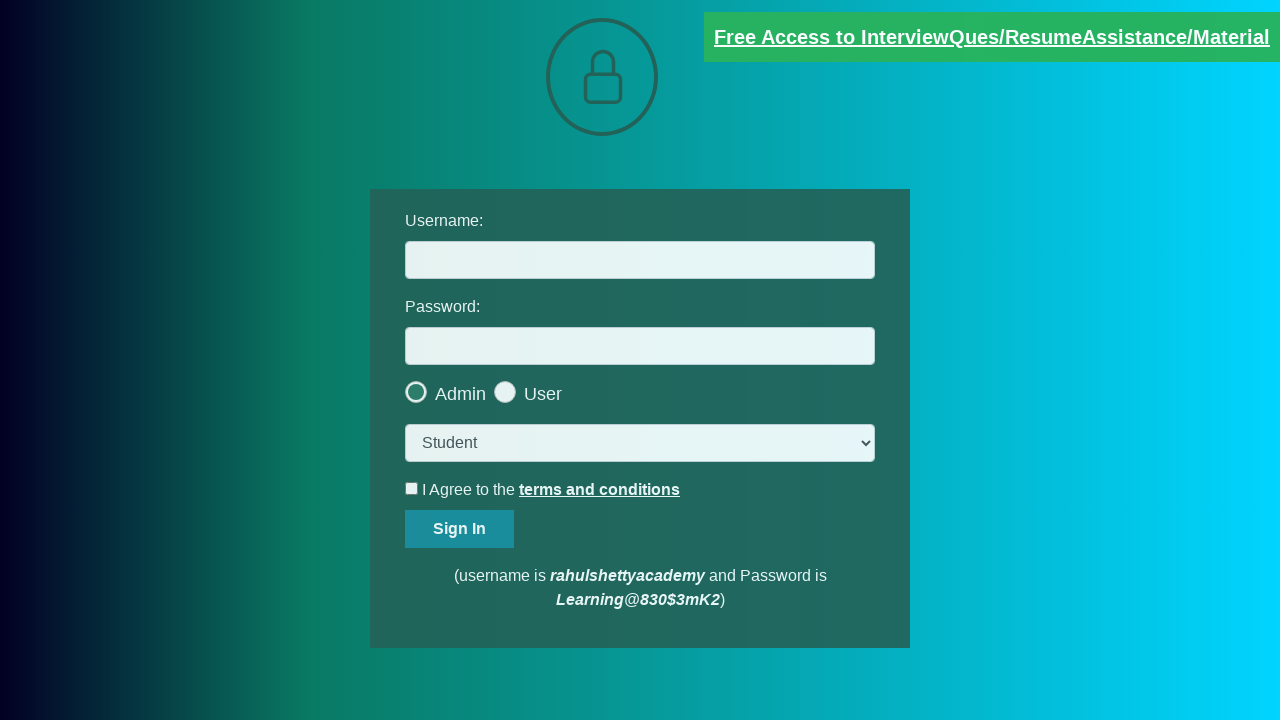

New window/page opened and captured
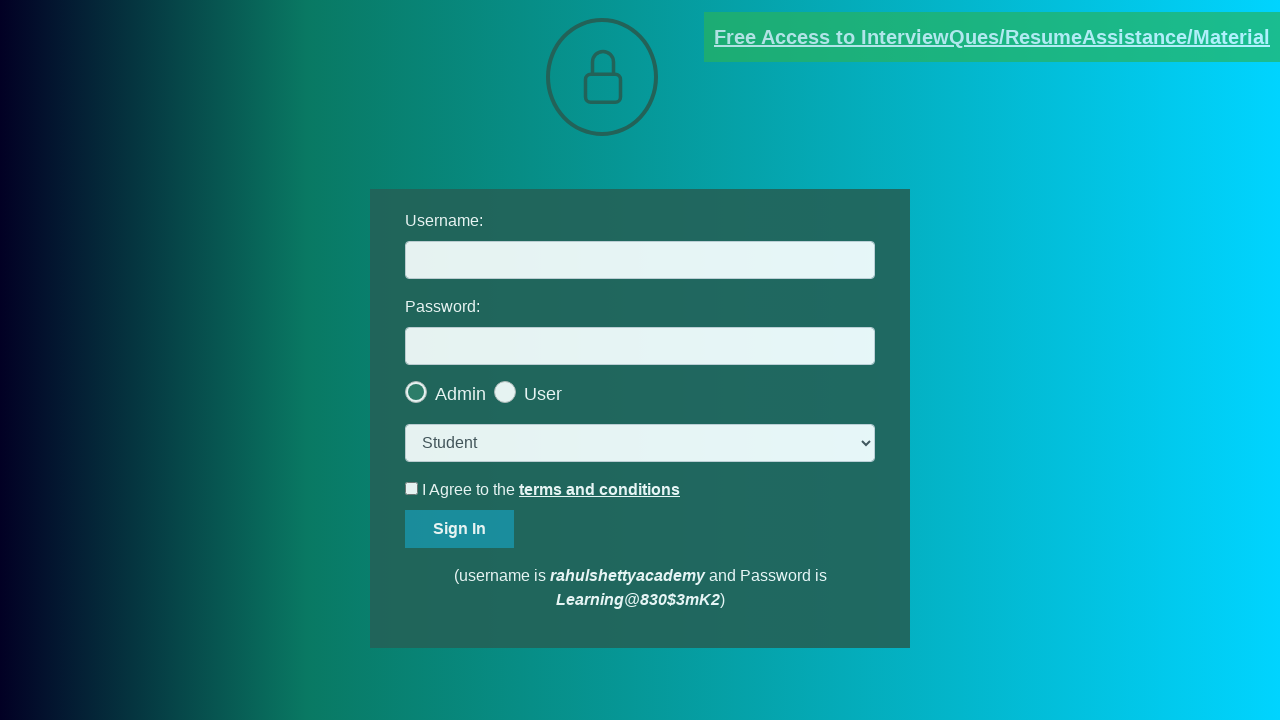

New page loaded completely
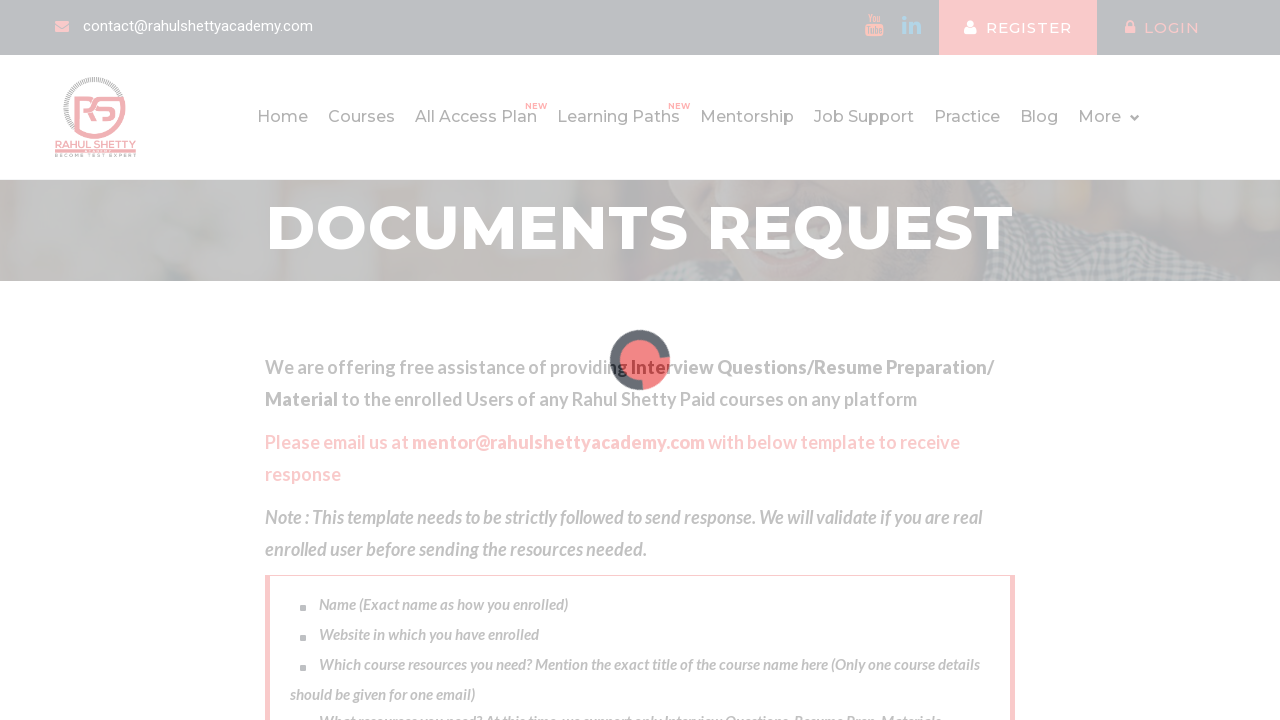

Red paragraph element found and visible in new window
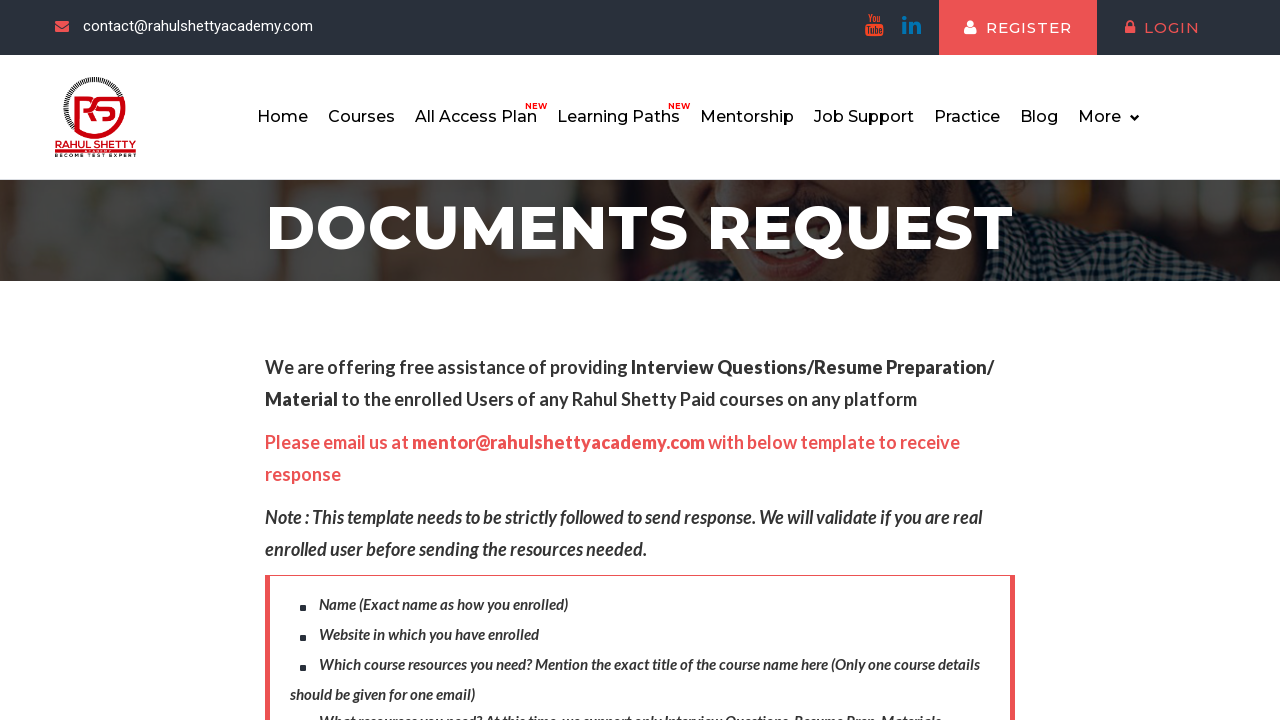

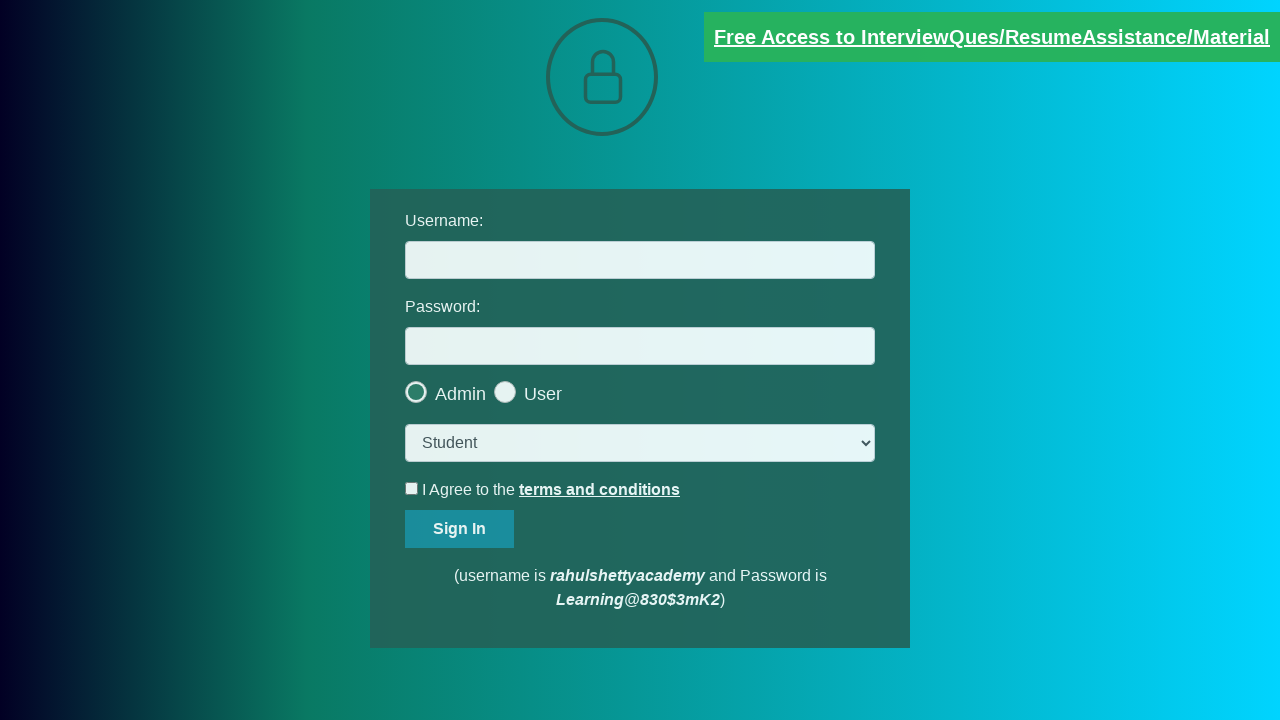